Tests right-click context menu functionality by right-clicking an element and selecting the "Copy" option from the context menu

Starting URL: http://swisnl.github.io/jQuery-contextMenu/demo.html

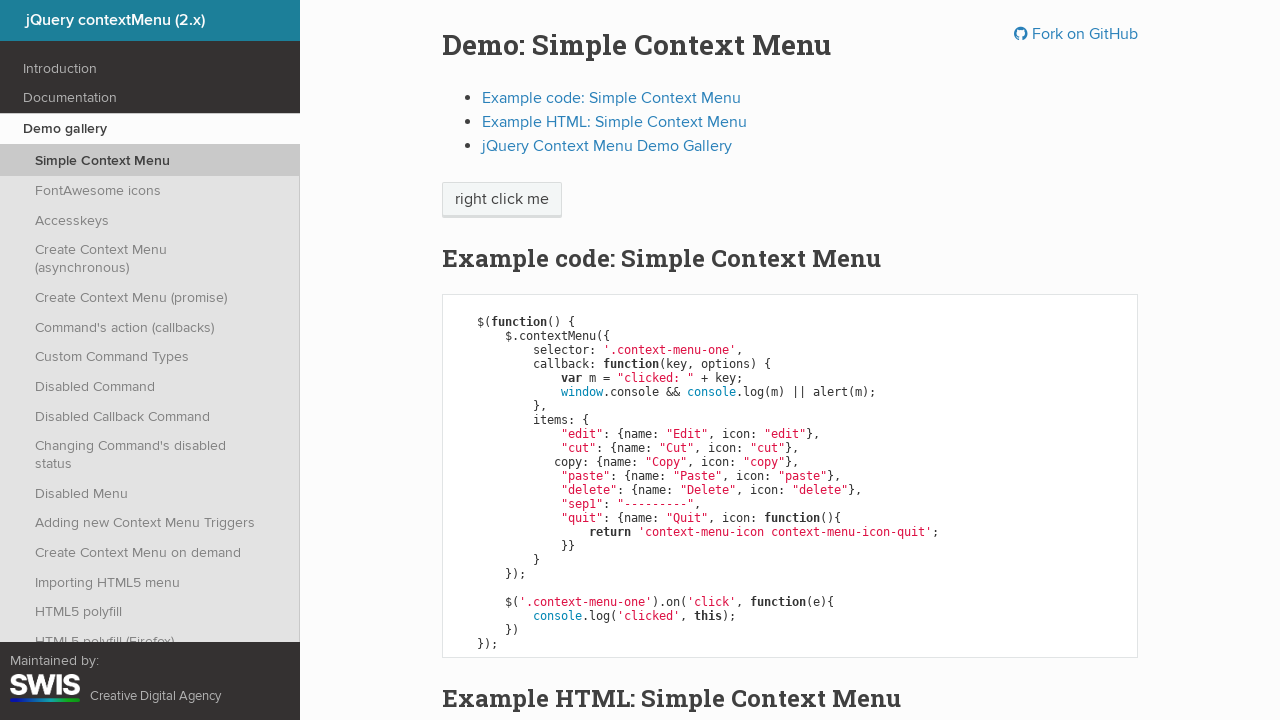

Located the 'right click me' element
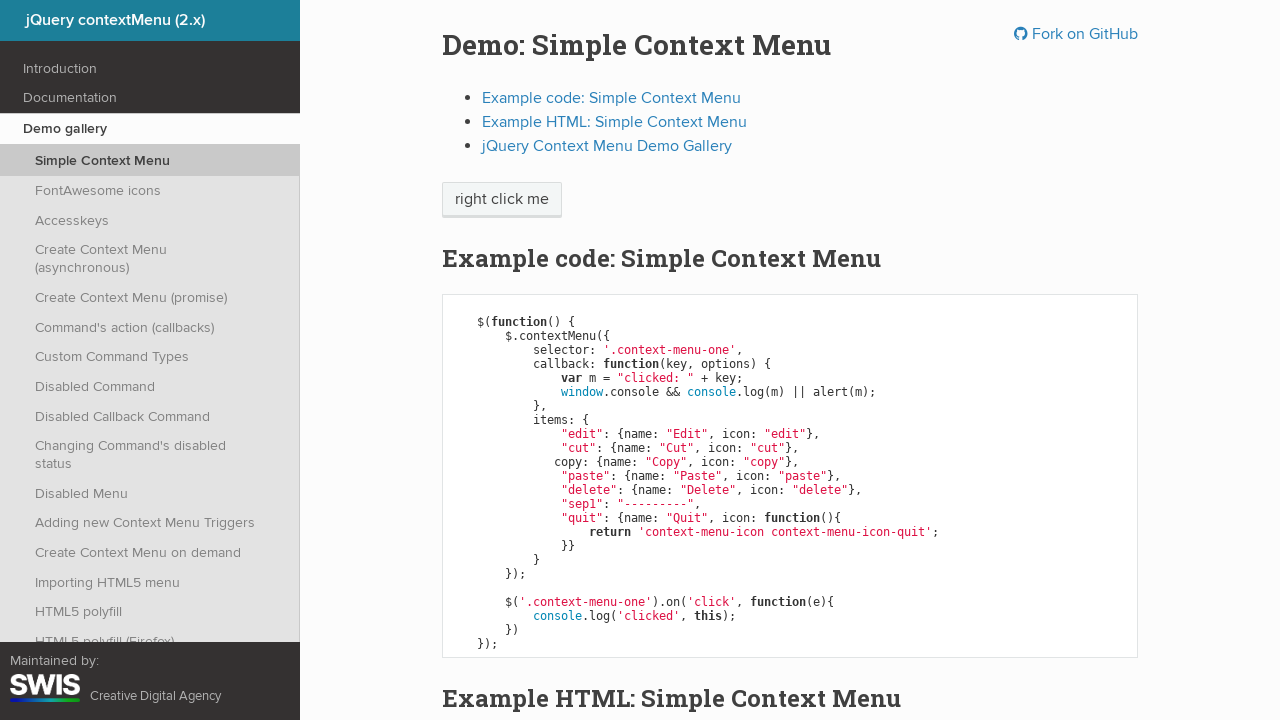

Right-clicked the element to open context menu at (502, 200) on xpath=//span[text()='right click me']
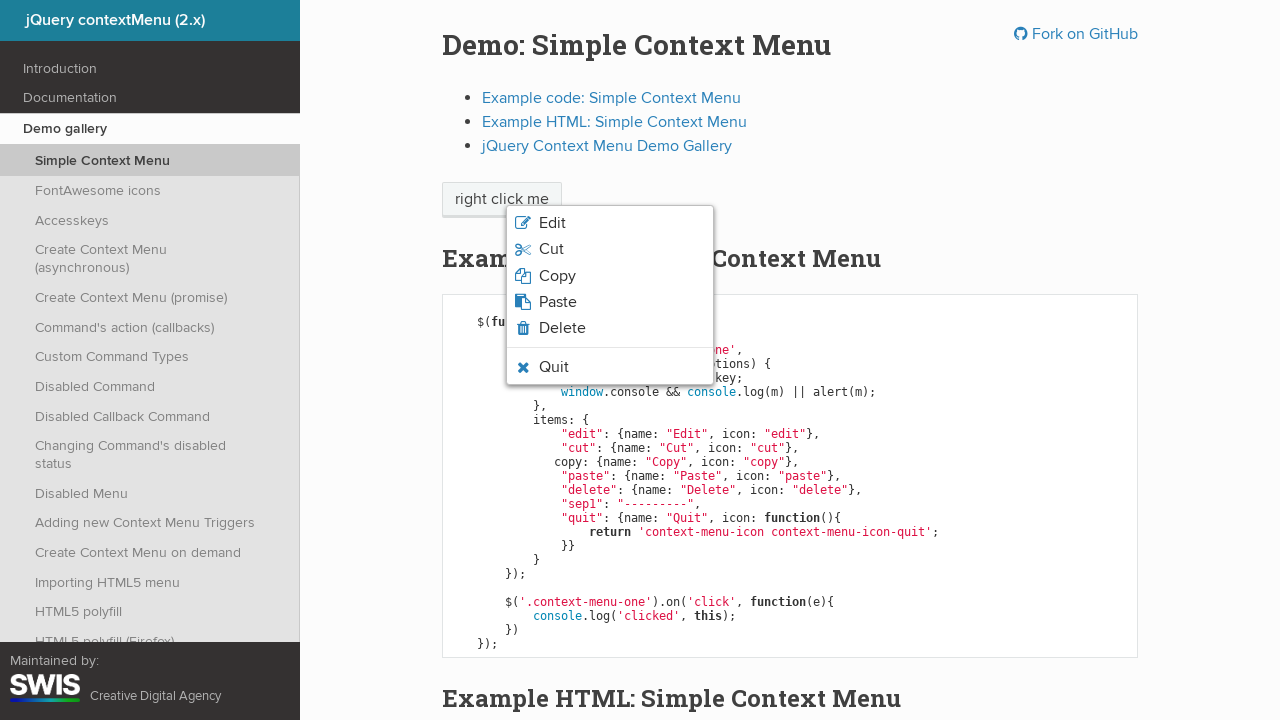

Context menu appeared
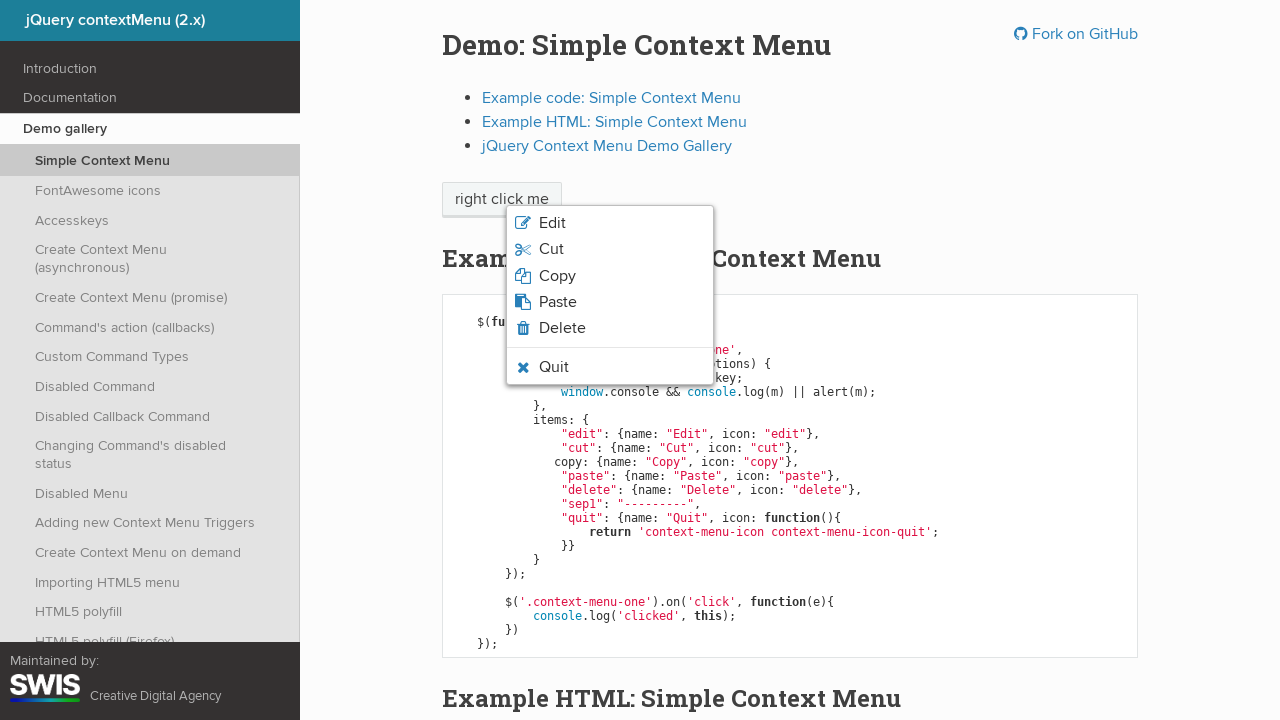

Located the 'Copy' option in context menu
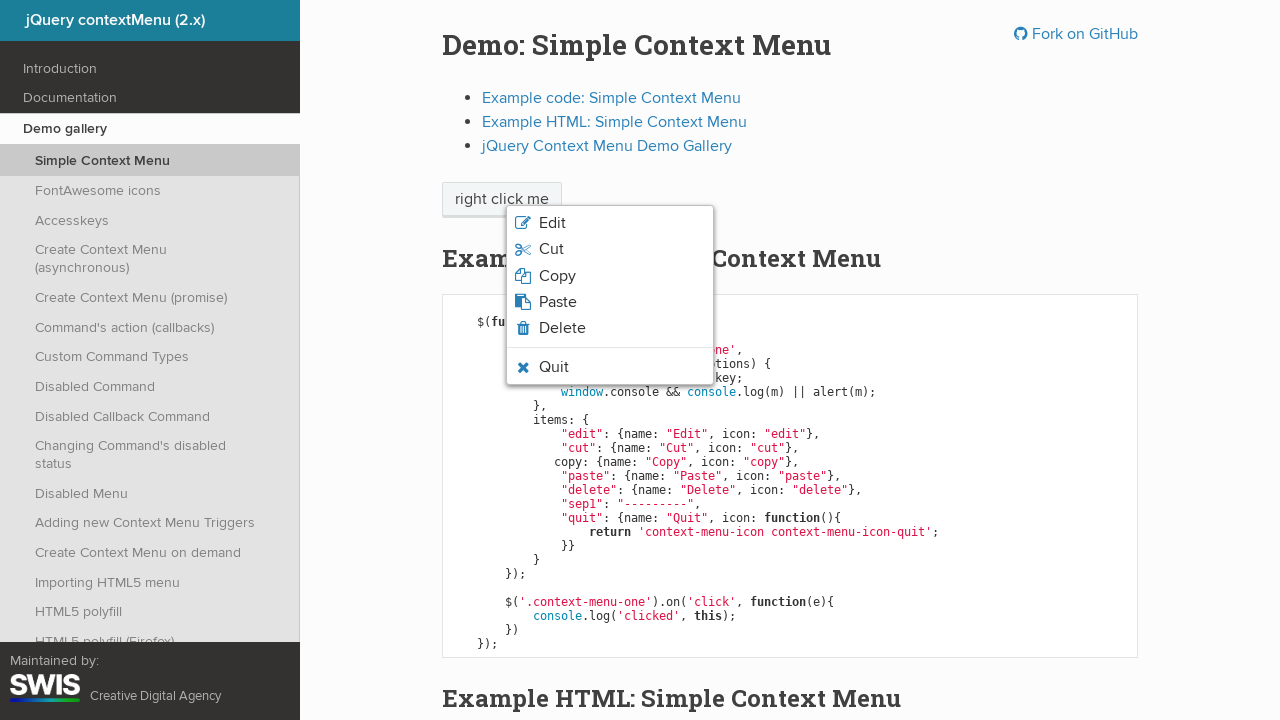

Clicked 'Copy' option from context menu at (557, 276) on xpath=//ul[@class='context-menu-list context-menu-root']/li[contains(@class,'con
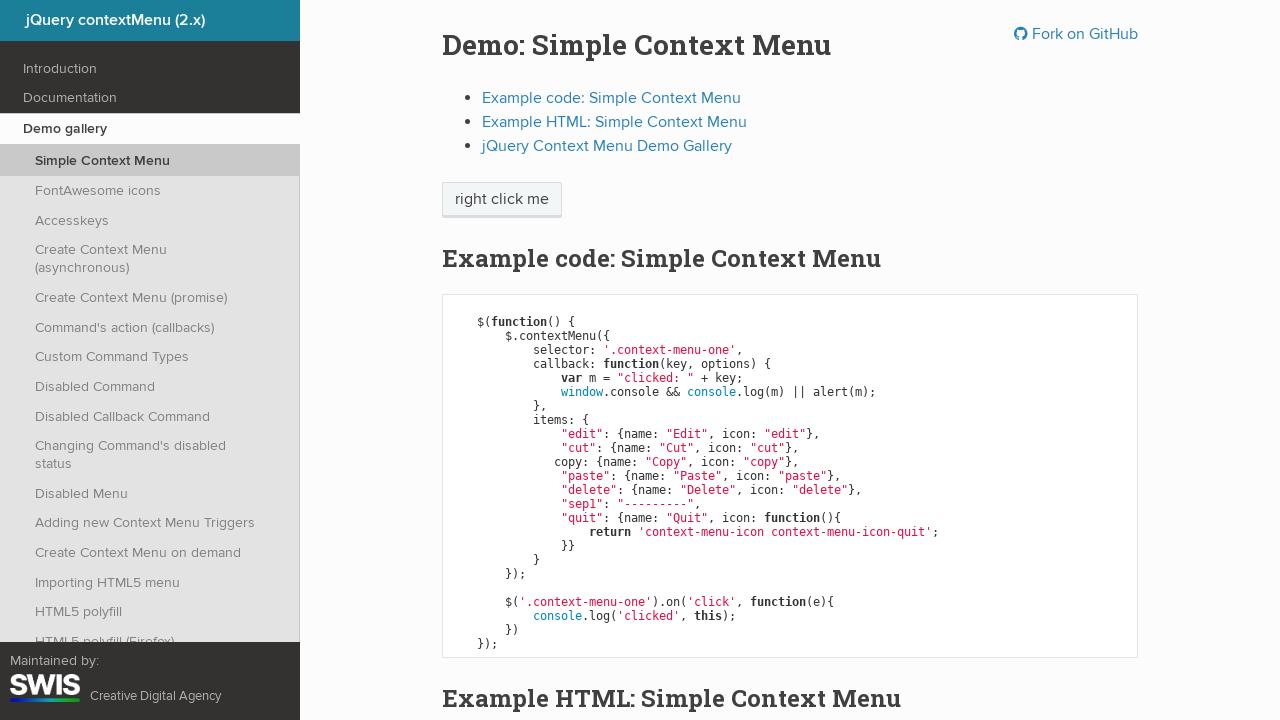

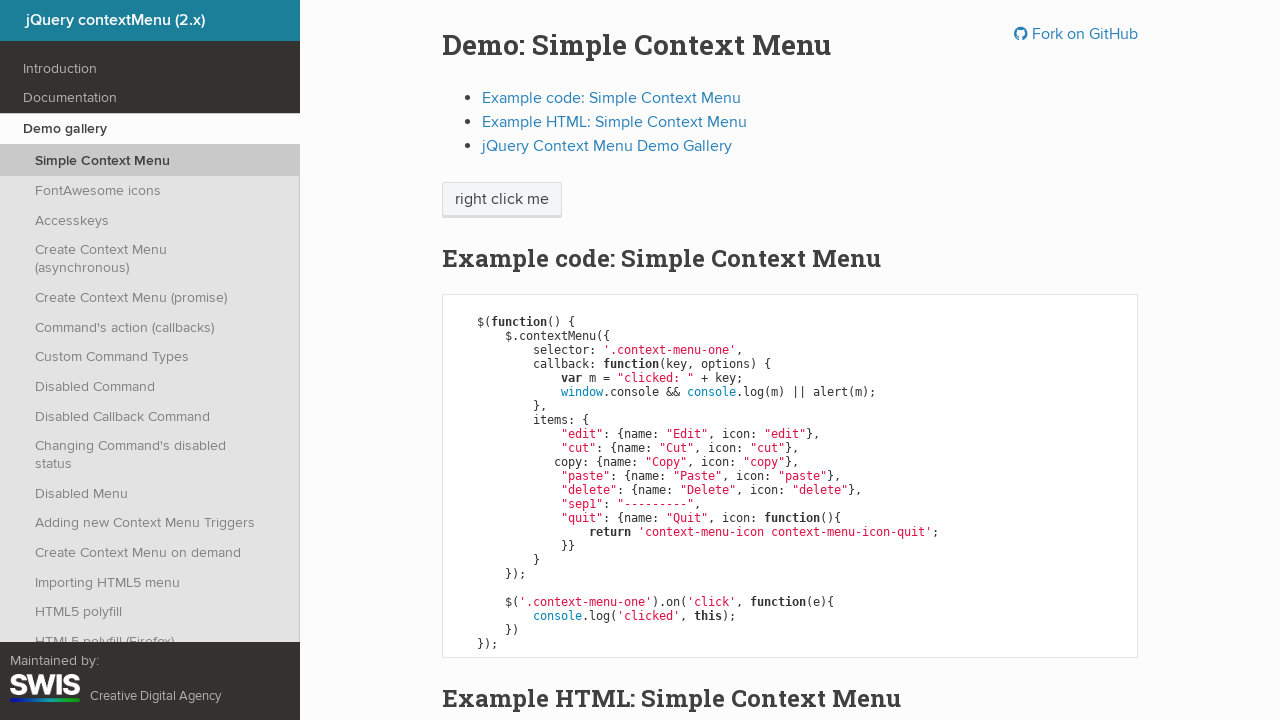